Navigates to a QA practice page and verifies that a submit button is displayed on the page

Starting URL: https://www.qa-practice.com/elements/button/simple

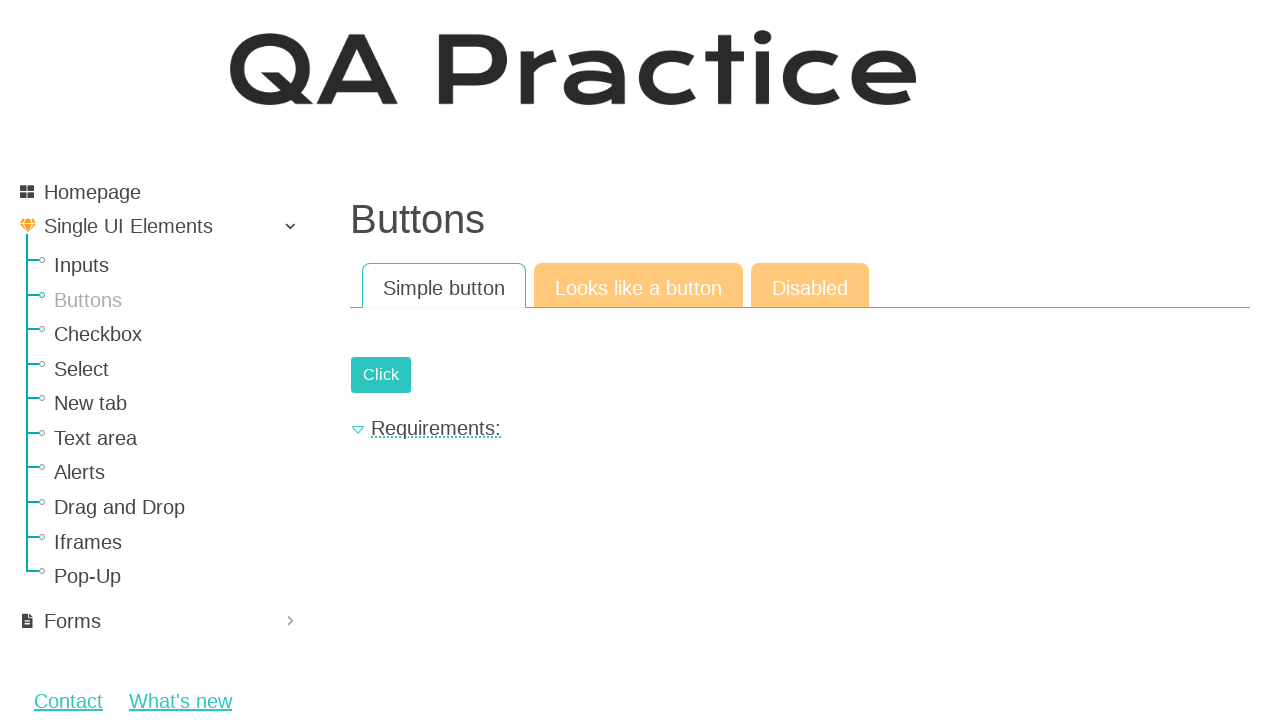

Navigated to QA practice page for simple button
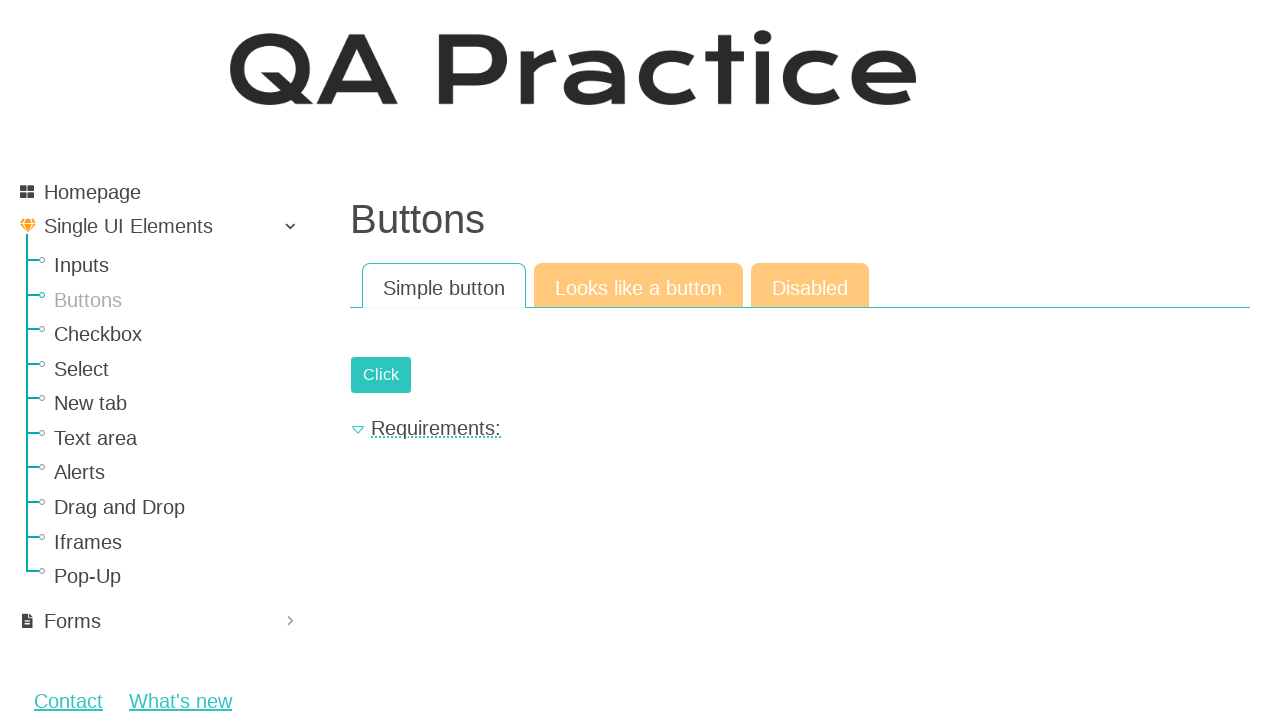

Verified that submit button is displayed on the page
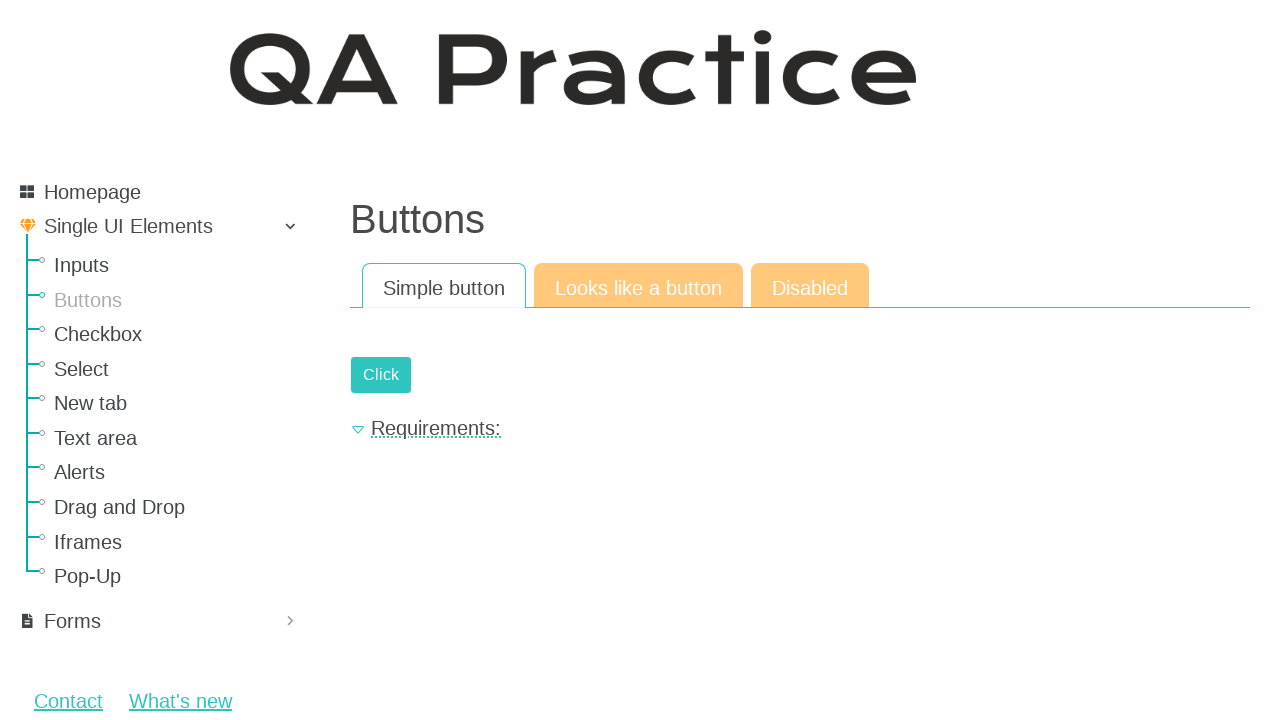

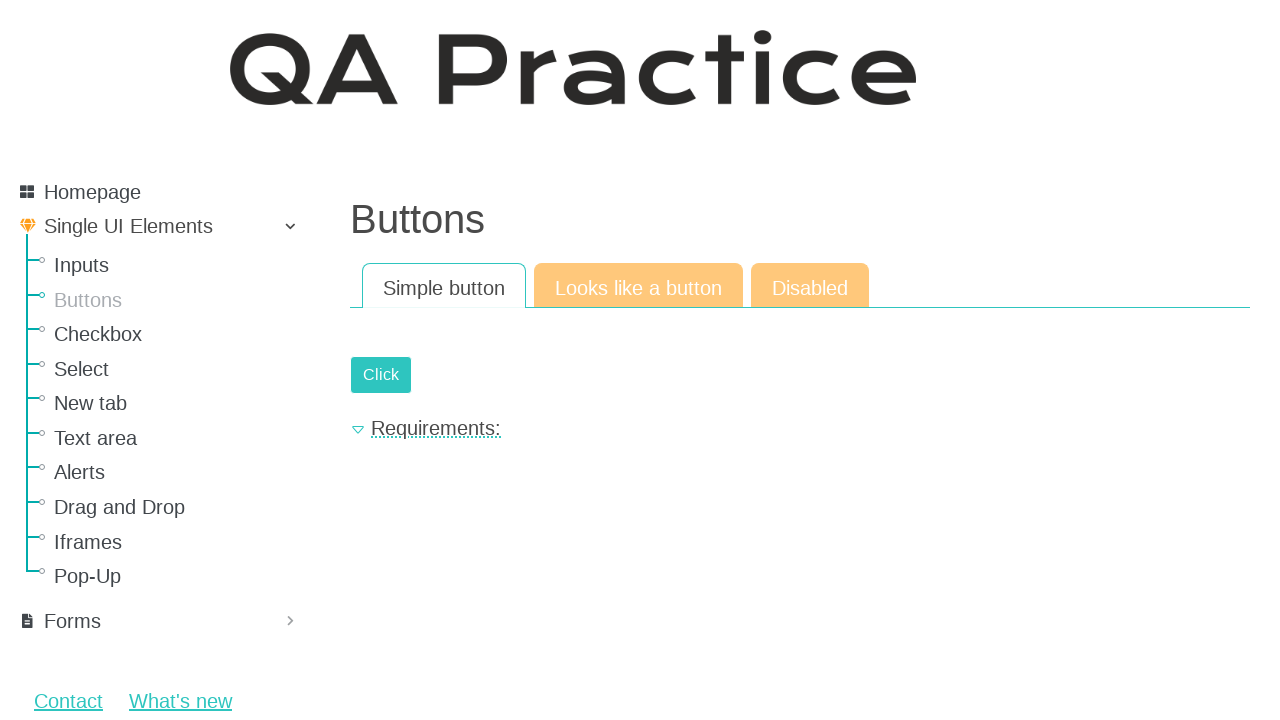